Tests dropdown selection functionality by clicking a dropdown menu, waiting for options to load, and selecting a specific country (Brazil) from the list

Starting URL: https://www.leafground.com/select.xhtml

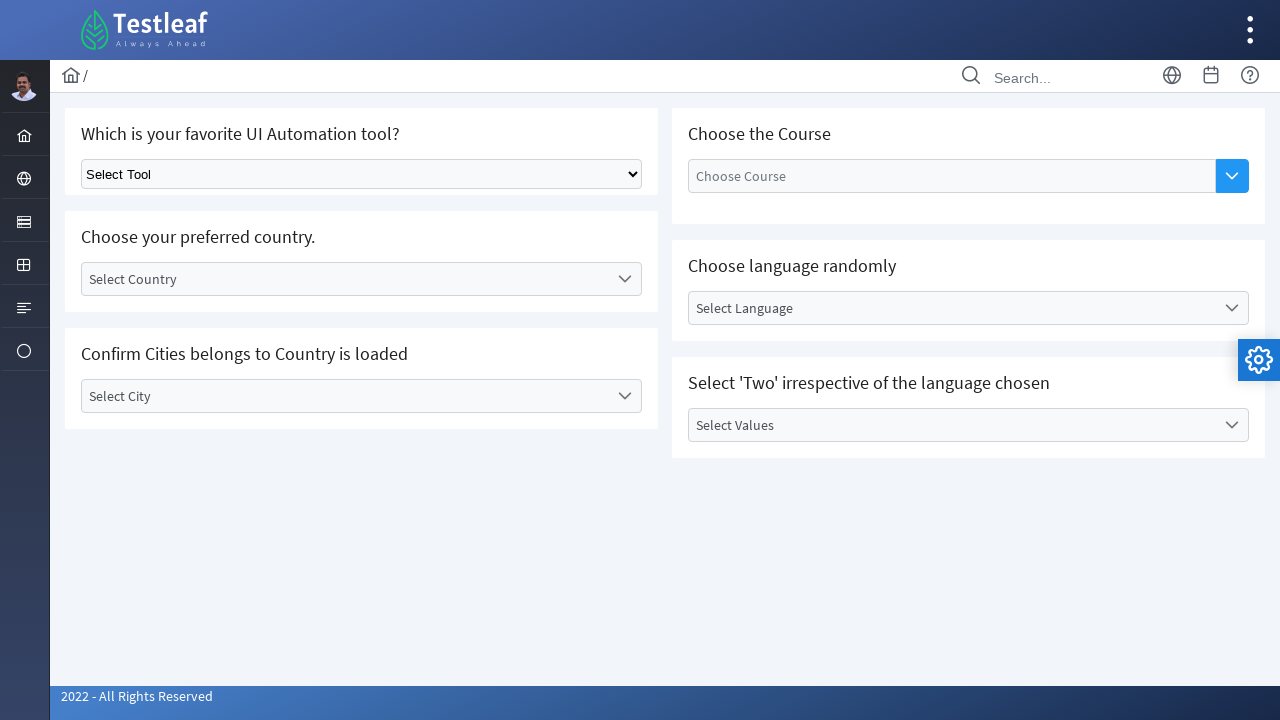

Clicked dropdown arrow to open country list at (624, 279) on xpath=//div[@id='j_idt87:country']//*[starts-with(@class,'ui-selectonemenu-trigg
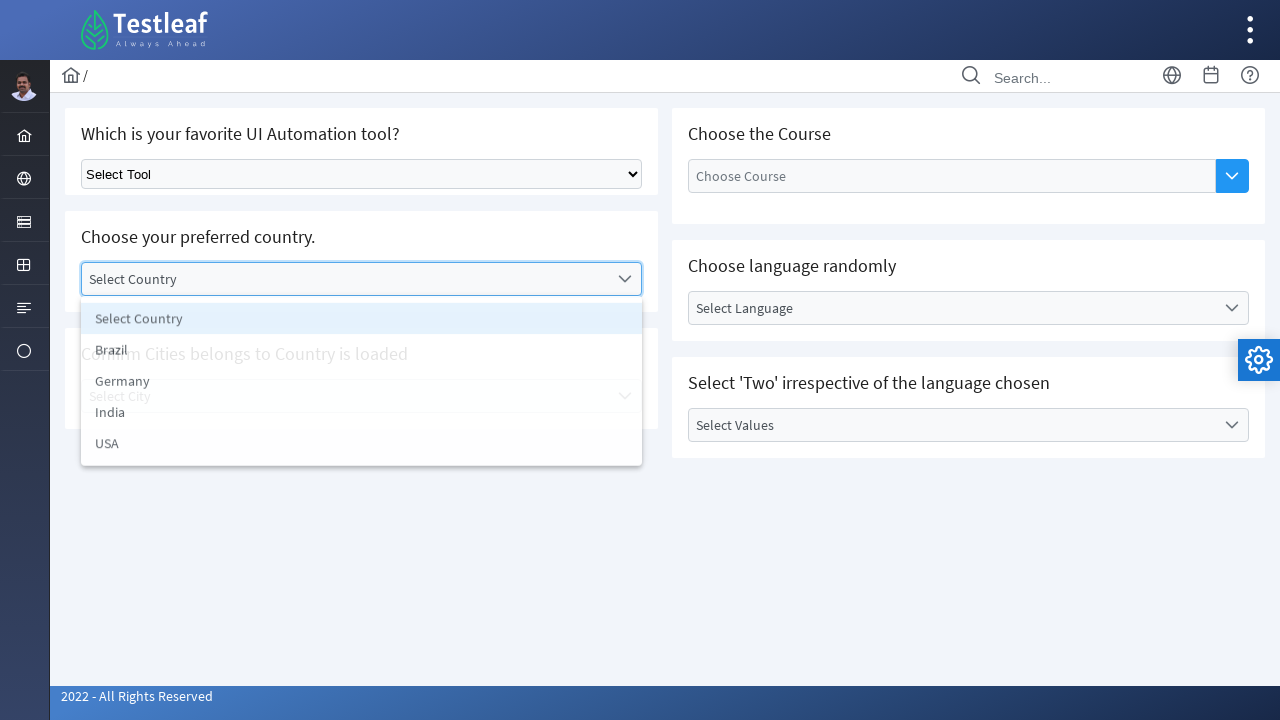

Waited for dropdown list to be visible and clickable
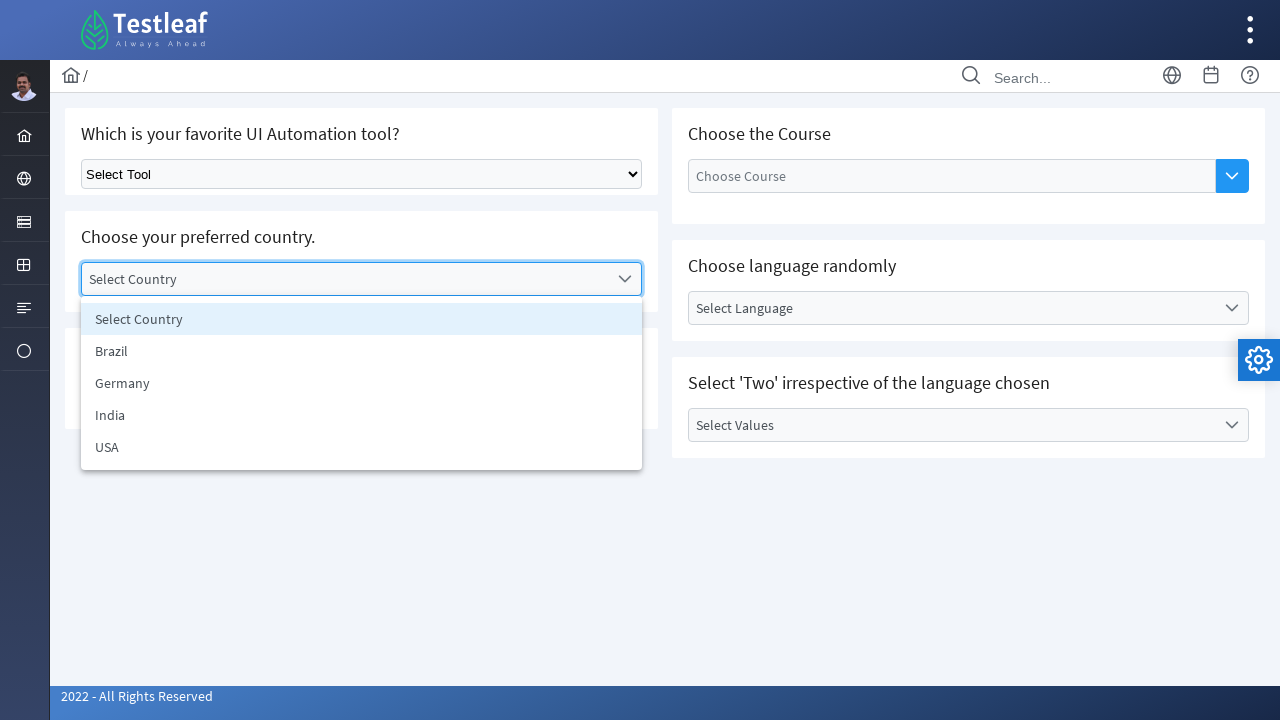

Selected Brazil from the country dropdown list at (362, 351) on xpath=//*[@id='j_idt87:country_items']//li[text()='Brazil']
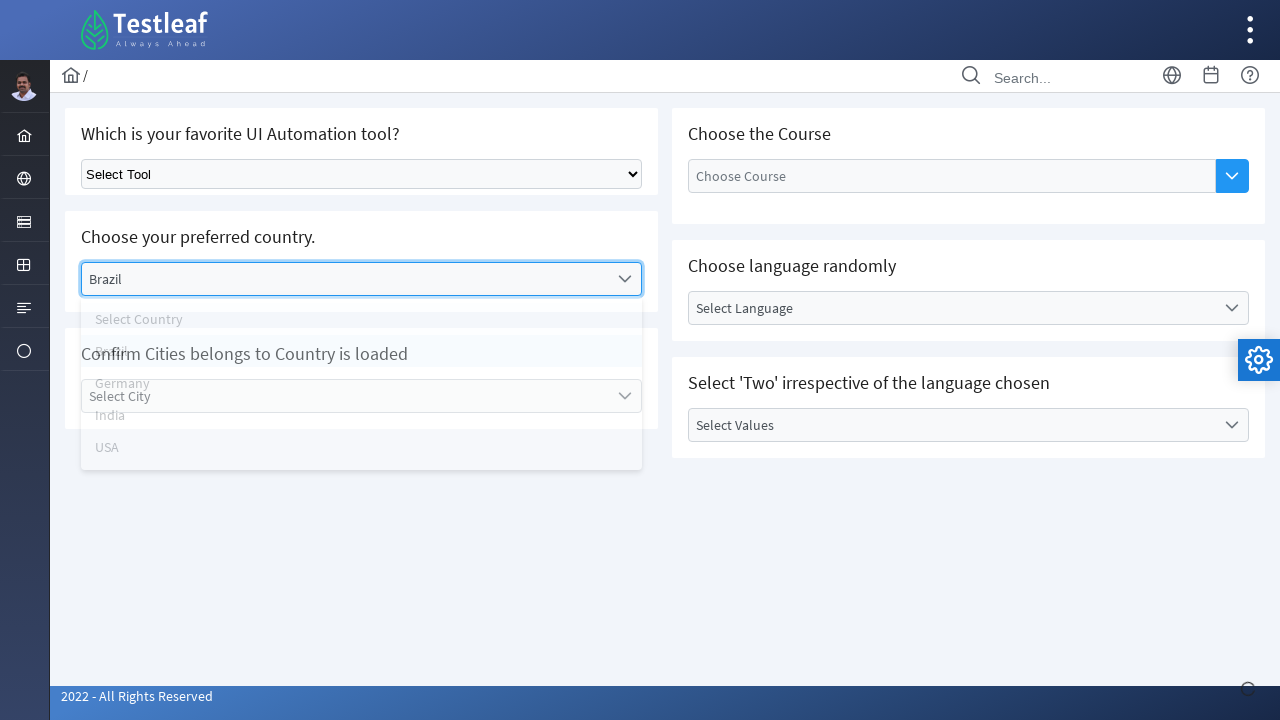

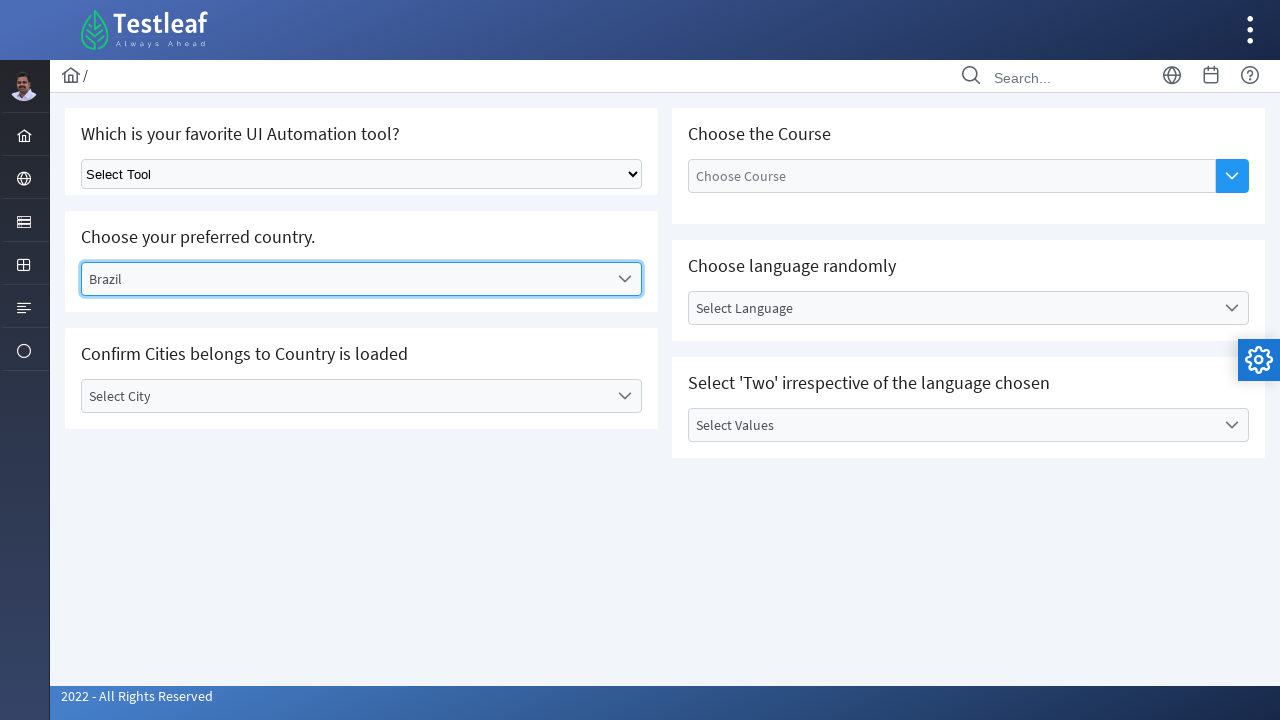